Navigates to the Nutanix website and maximizes the browser window

Starting URL: https://www.nutanix.com

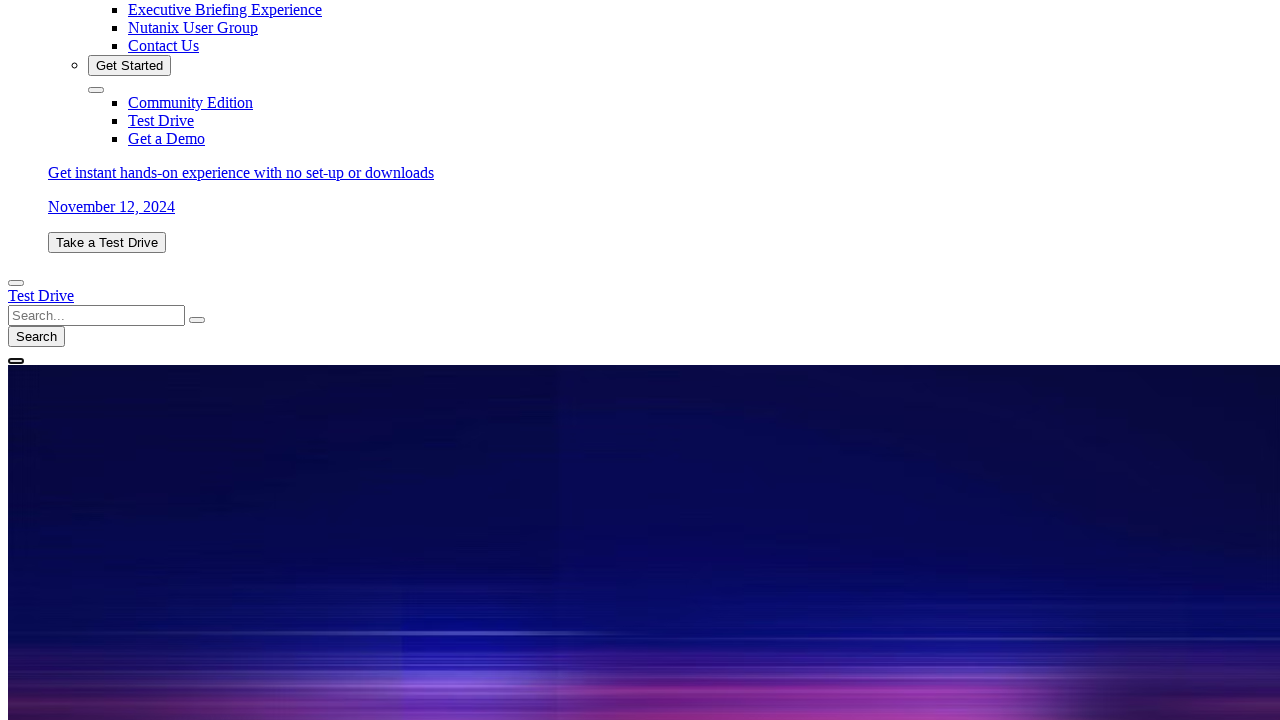

Navigated to Nutanix website
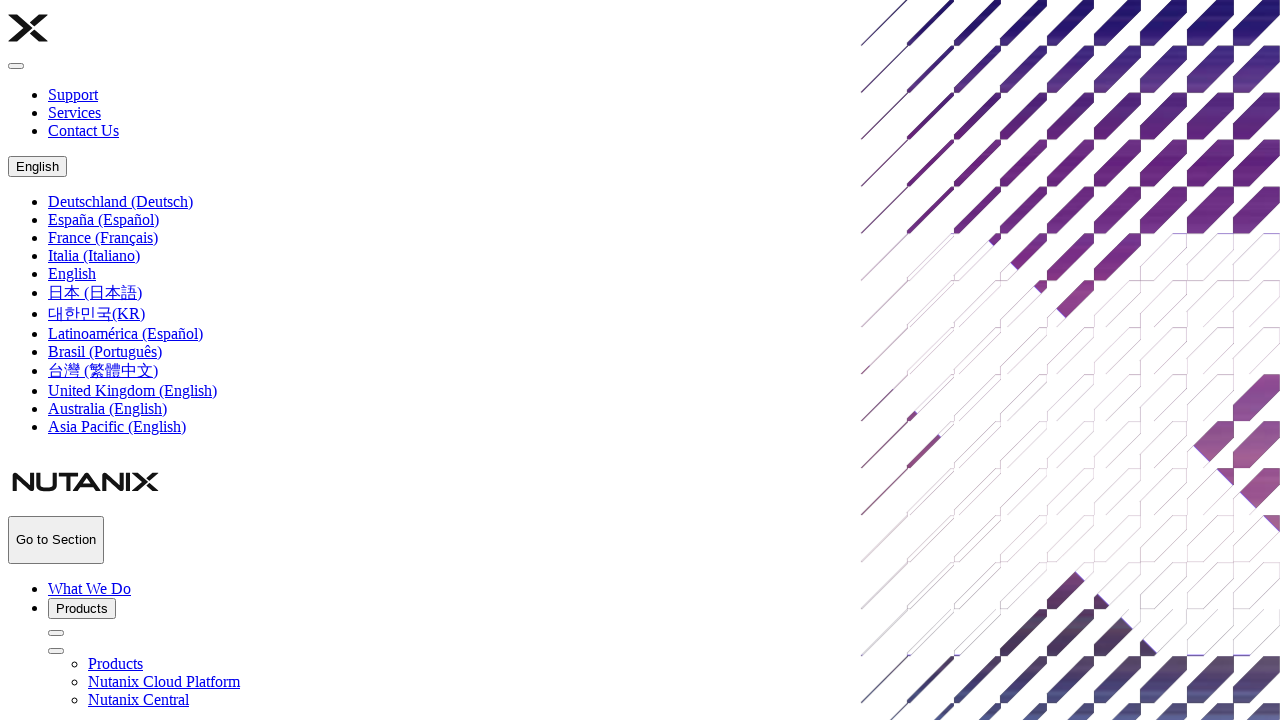

Maximized browser window
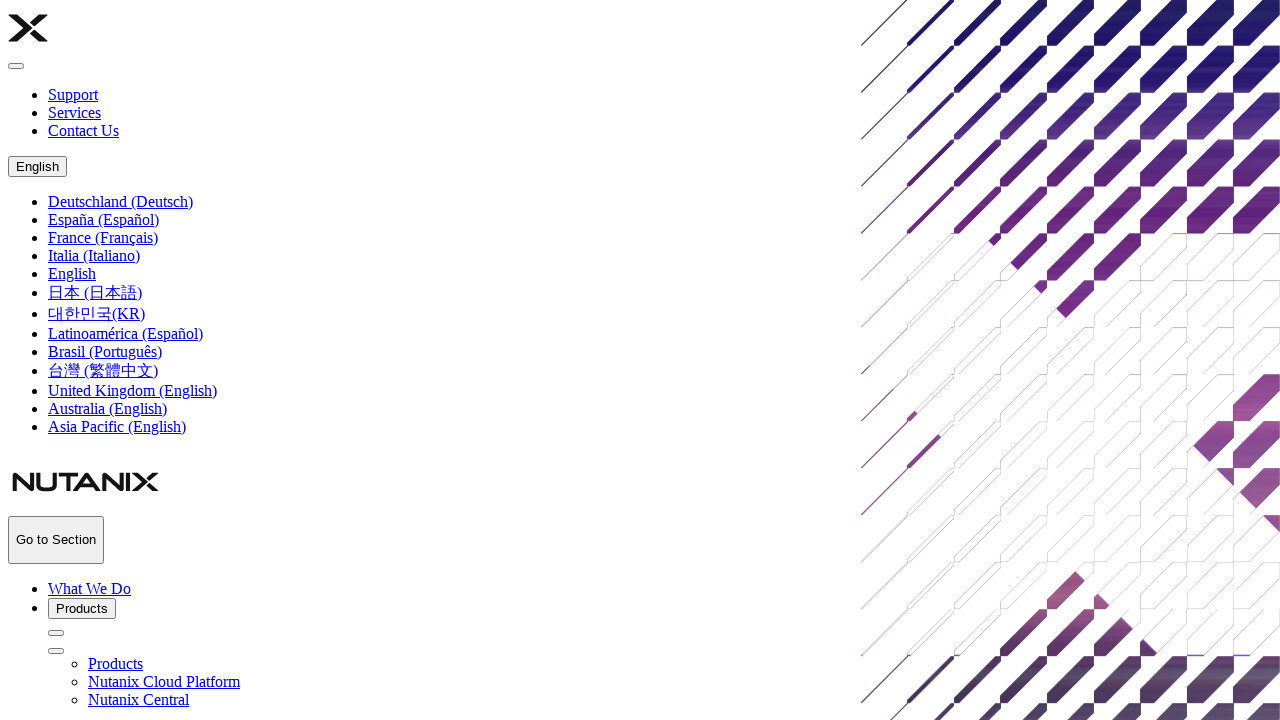

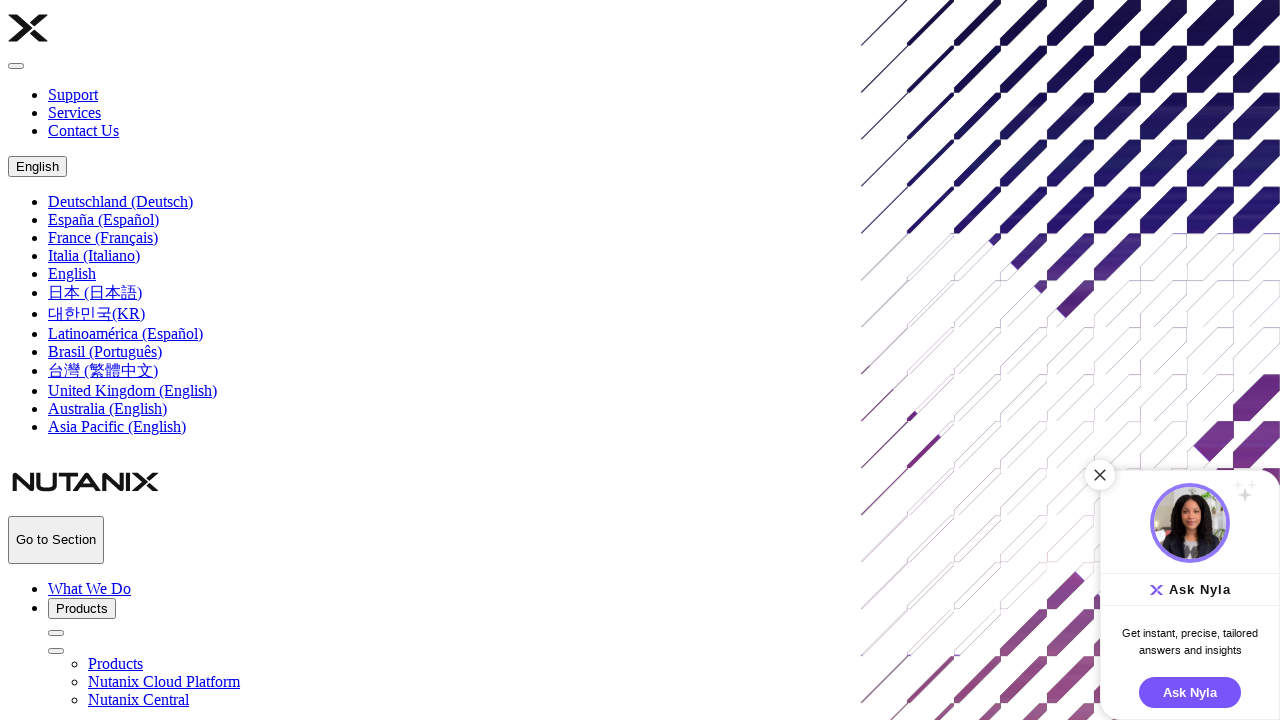